Navigates to Twitch and verifies the page title contains "Twitch"

Starting URL: https://www.twitch.tv/

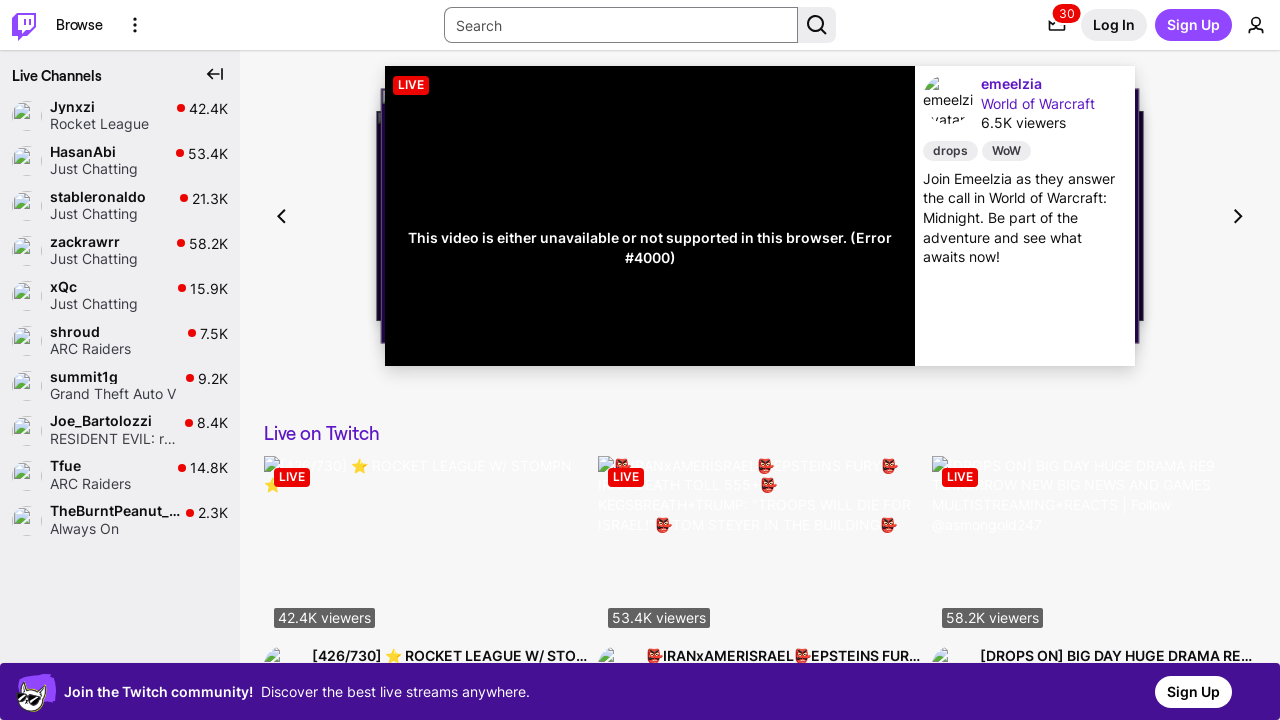

Navigated to https://www.twitch.tv/
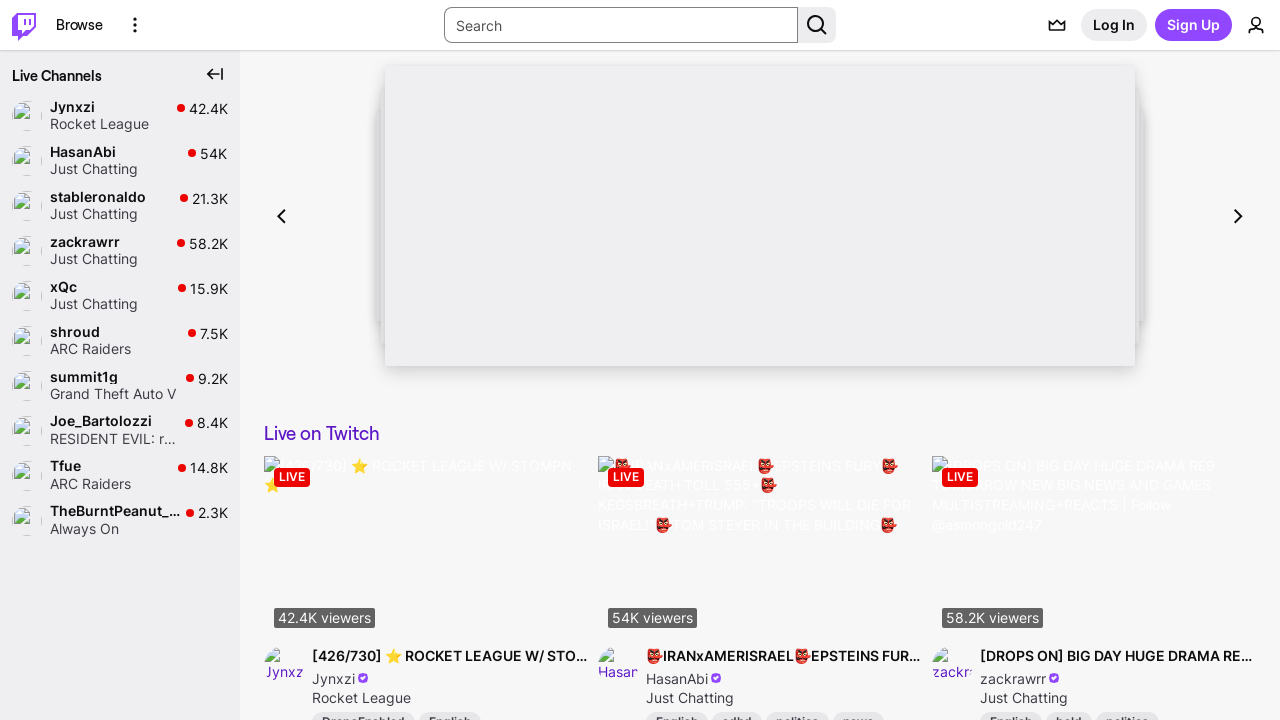

Verified page title contains 'Twitch'
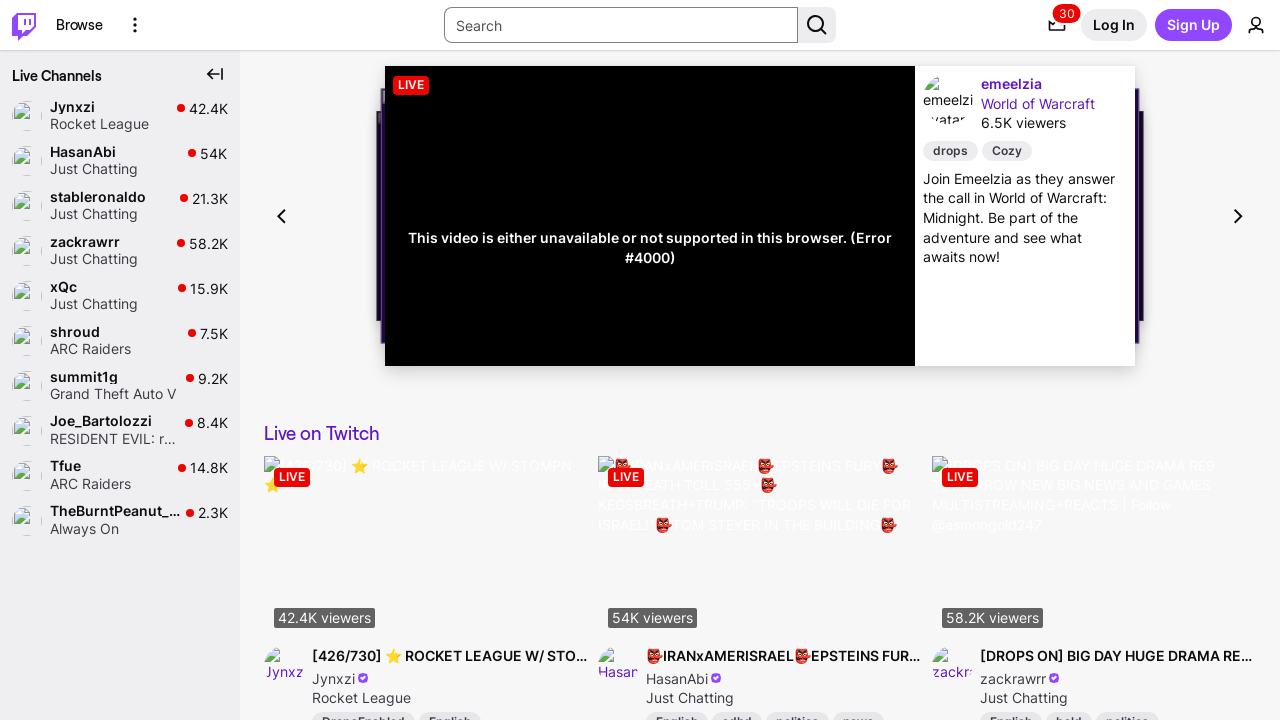

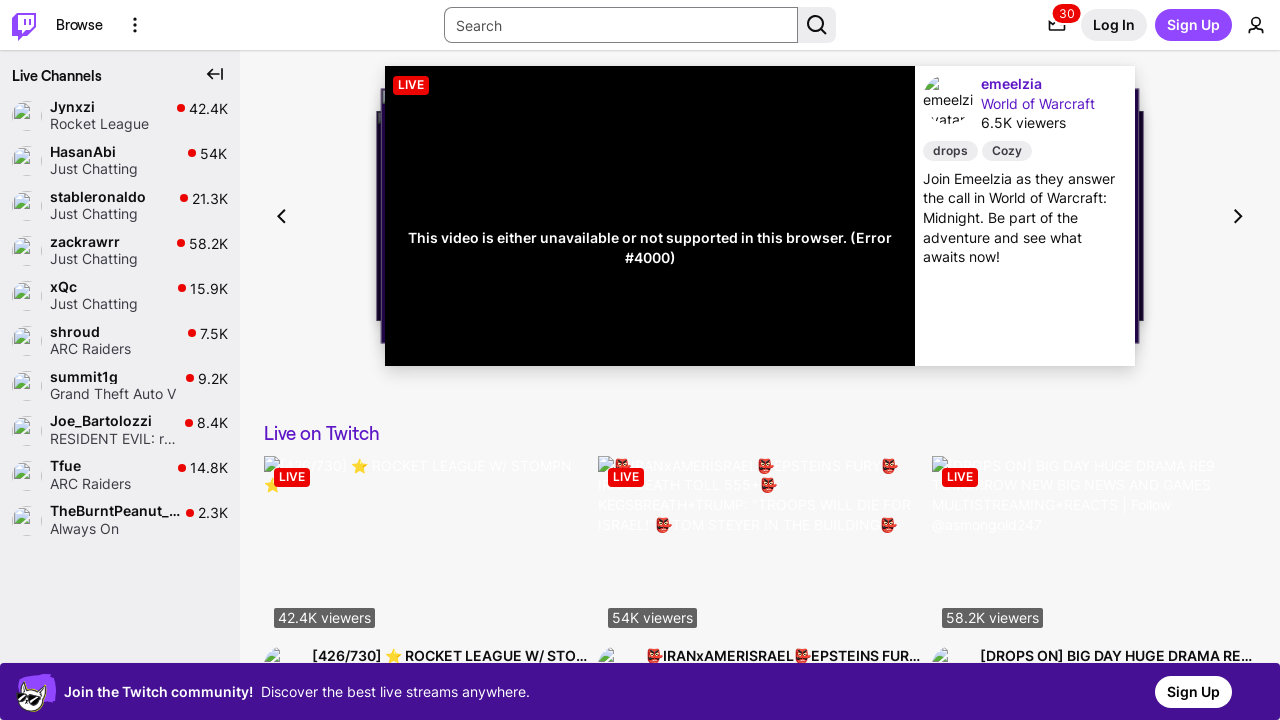